Waits for price to reach $100, then solves a mathematical problem by calculating logarithm of a displayed value and submitting the answer

Starting URL: http://suninjuly.github.io/explicit_wait2.html

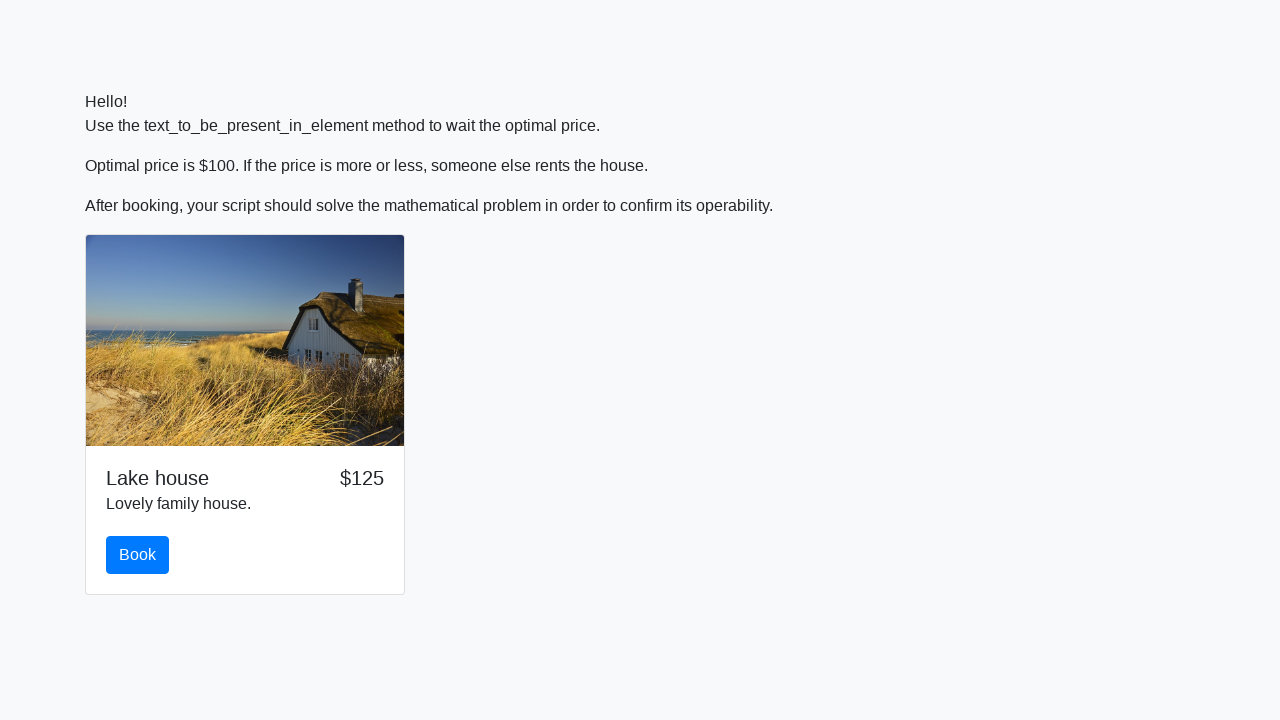

Waited for price to reach $100
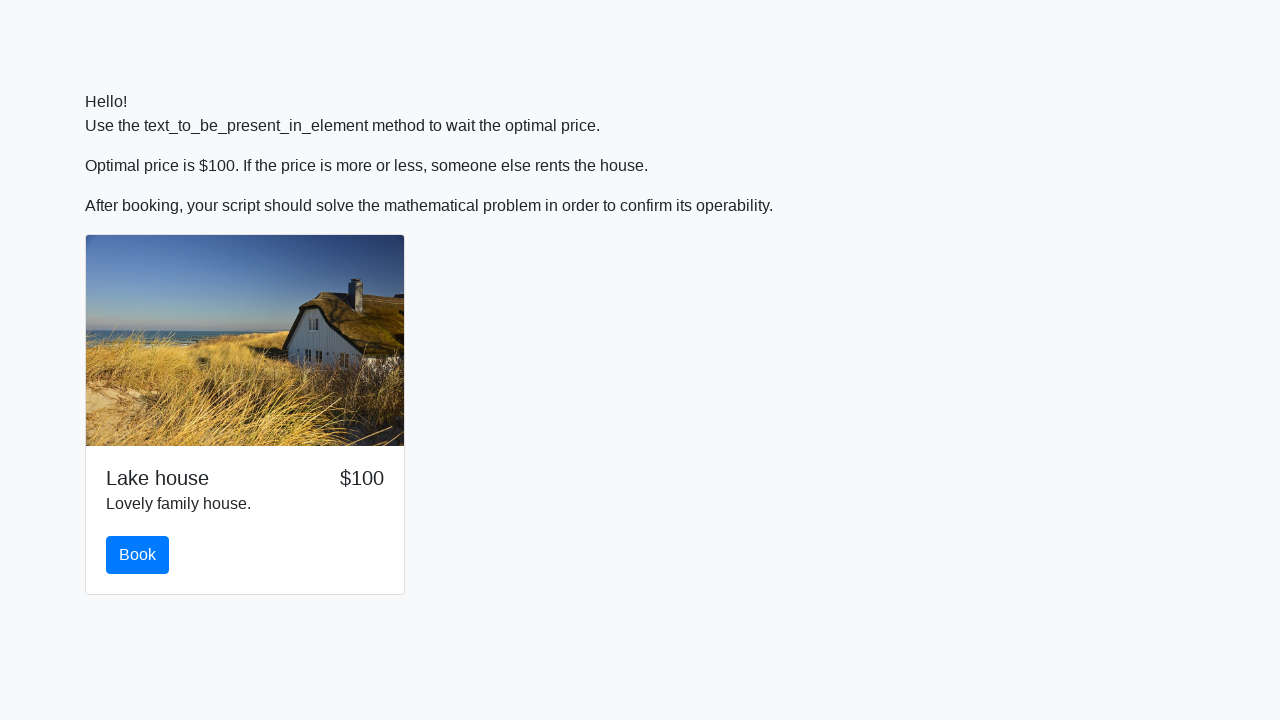

Clicked the book button at (138, 555) on #book
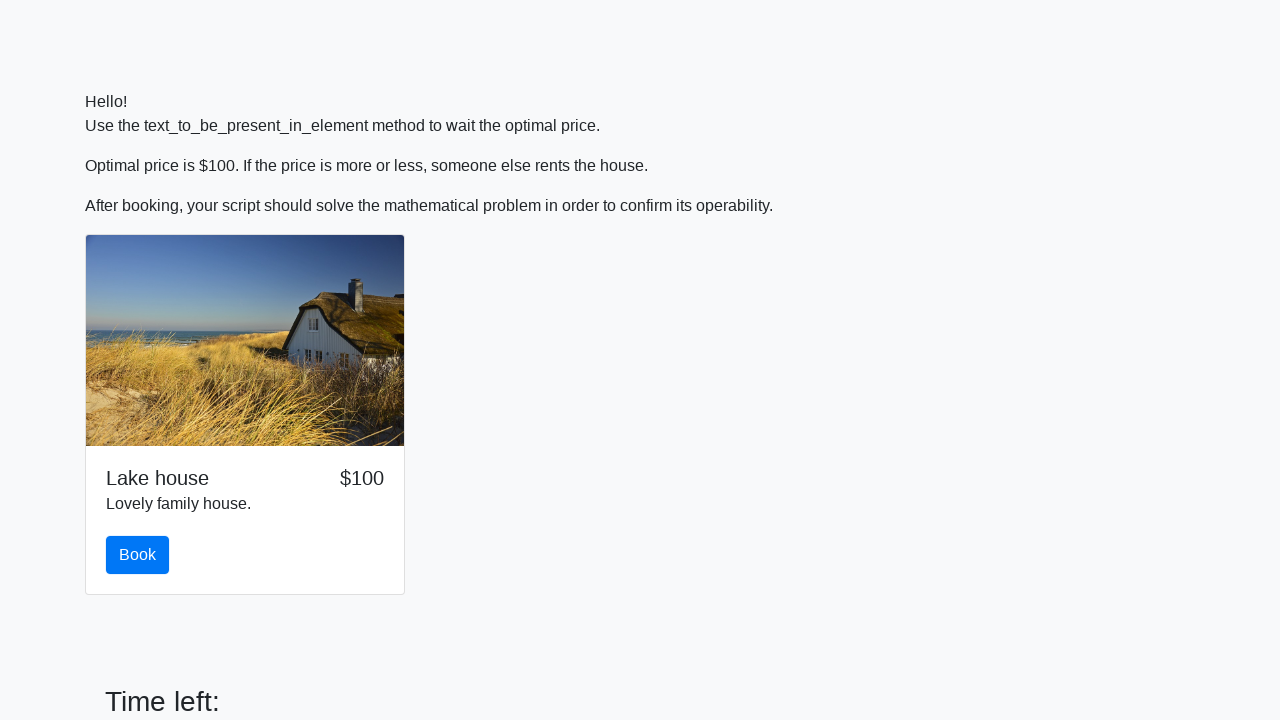

Retrieved input value from page
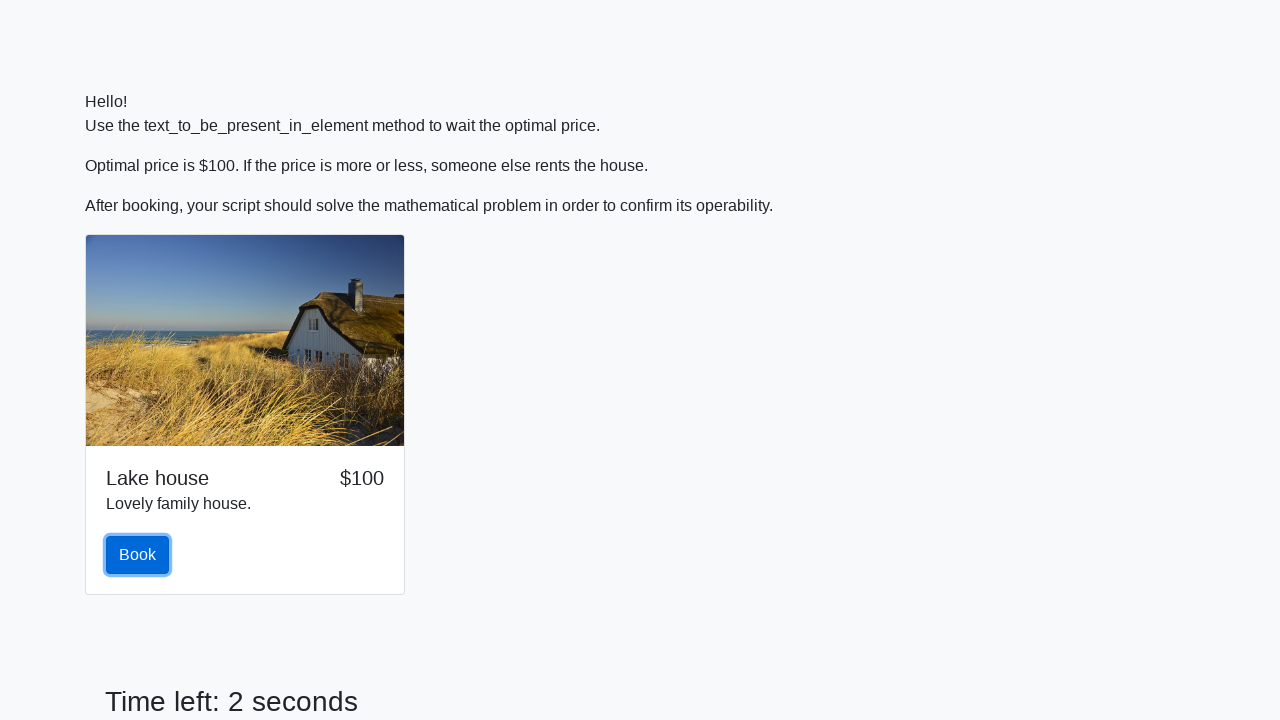

Calculated logarithm answer: 2.4504290590569813
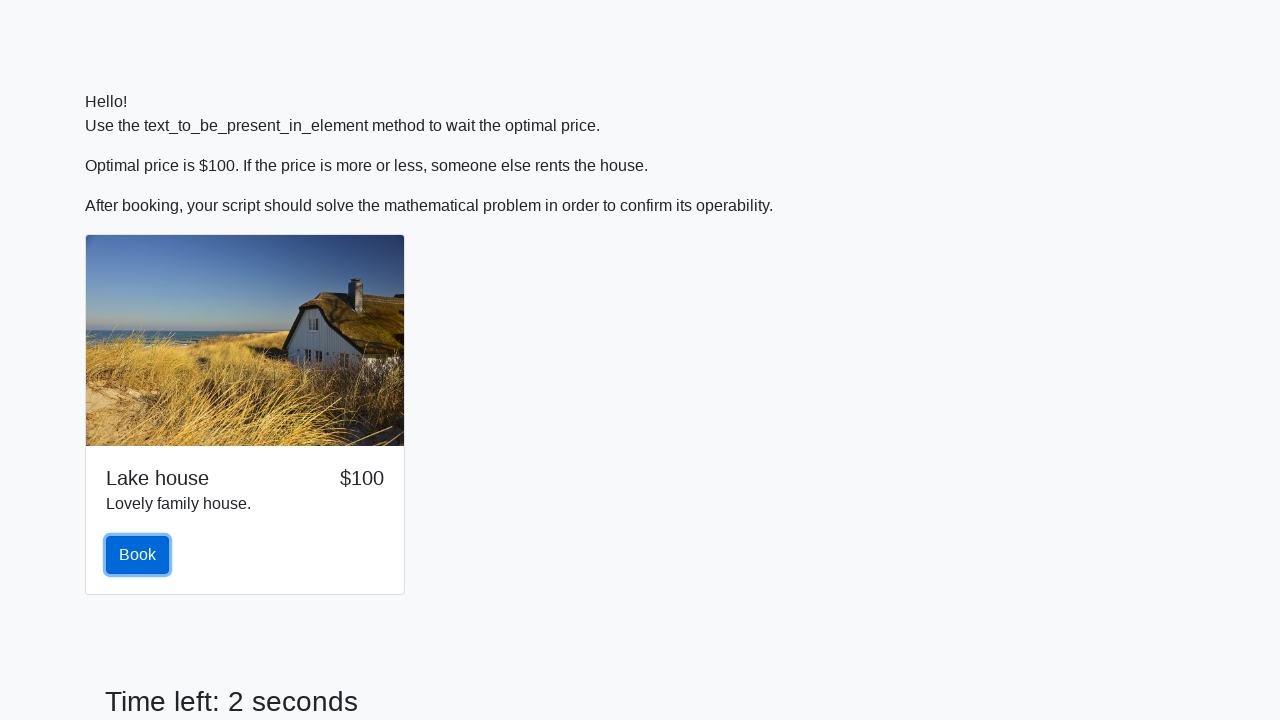

Filled in the calculated answer on #answer
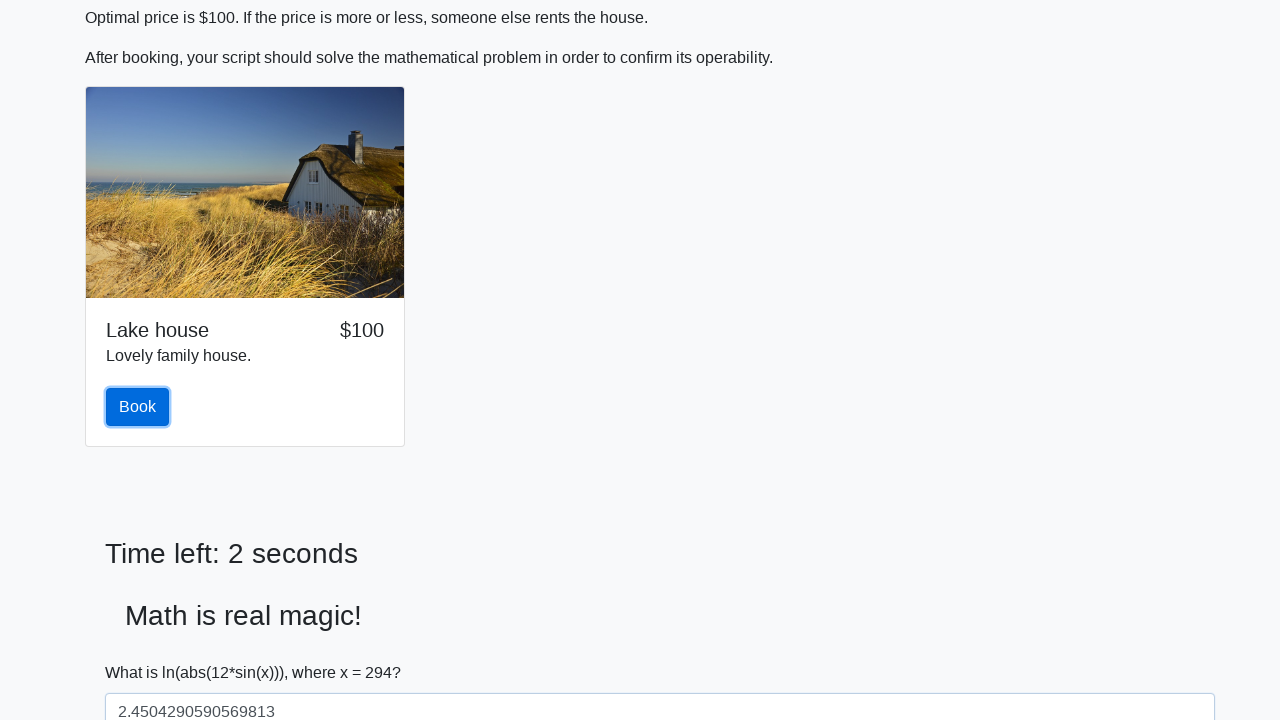

Clicked solve button to submit the answer at (143, 651) on #solve
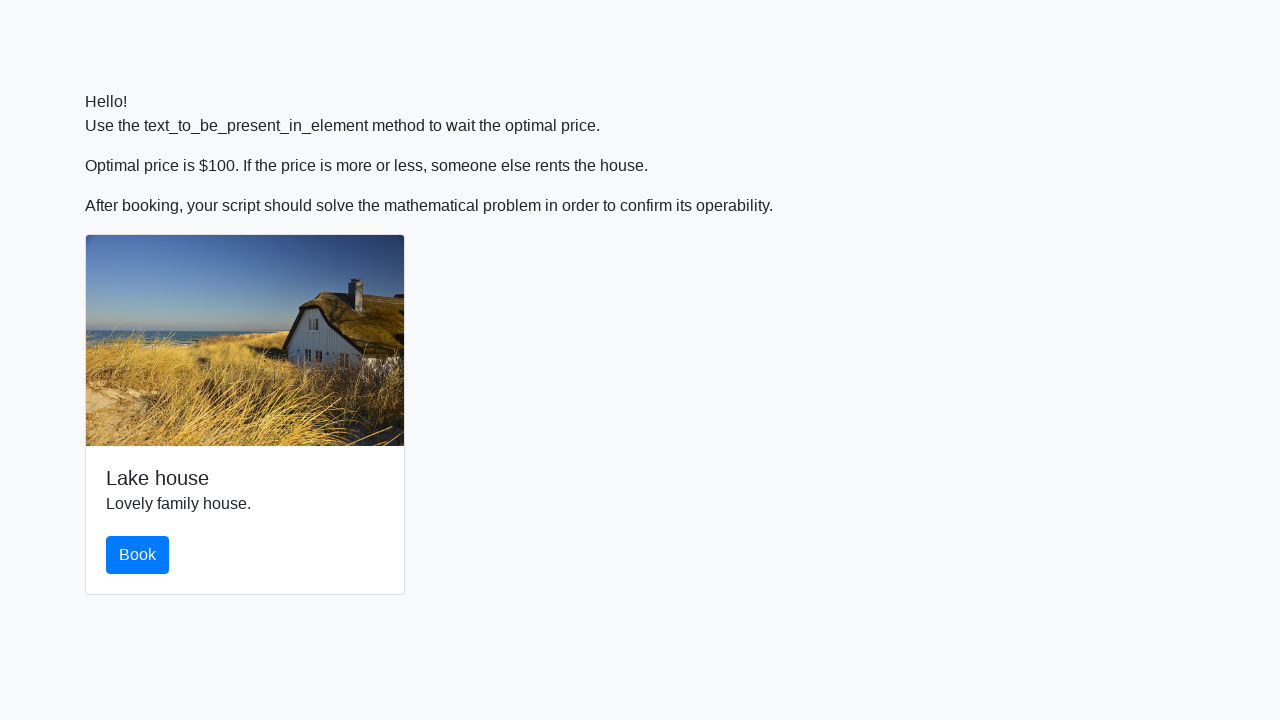

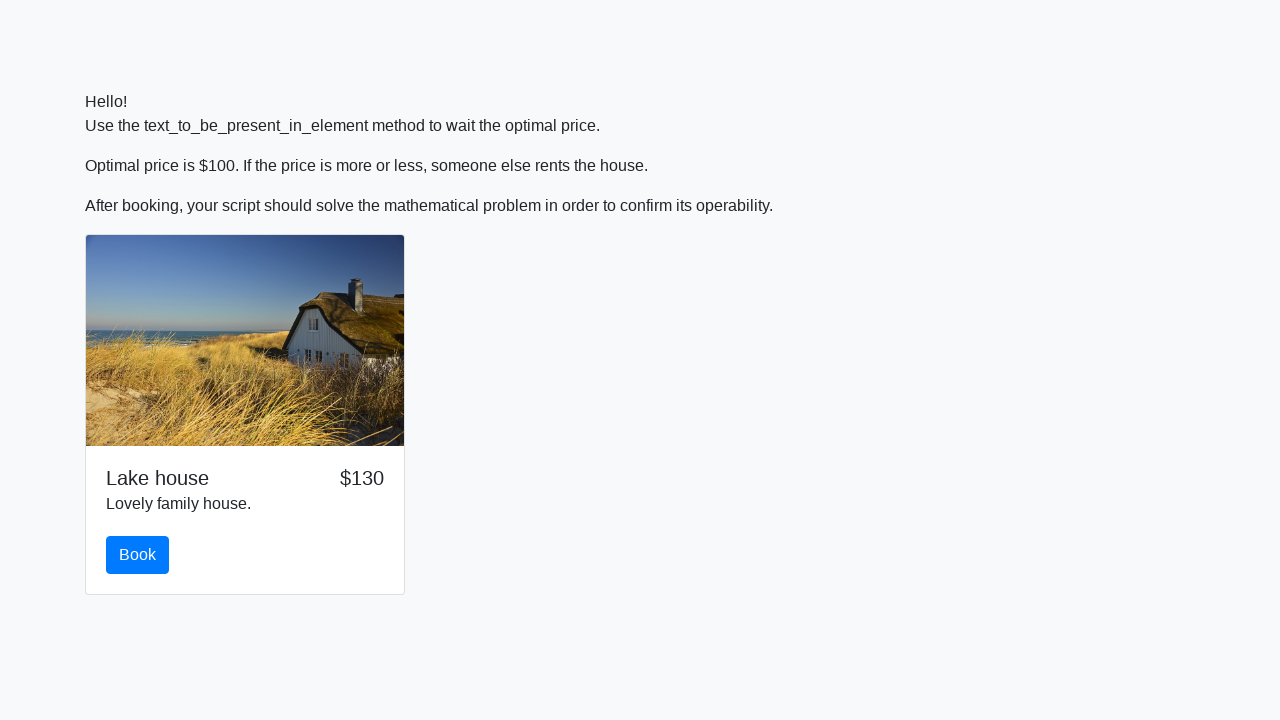